Tests nested iframe navigation by clicking on Nested Frames link and switching between parent and child frames to access content

Starting URL: https://the-internet.herokuapp.com/frames

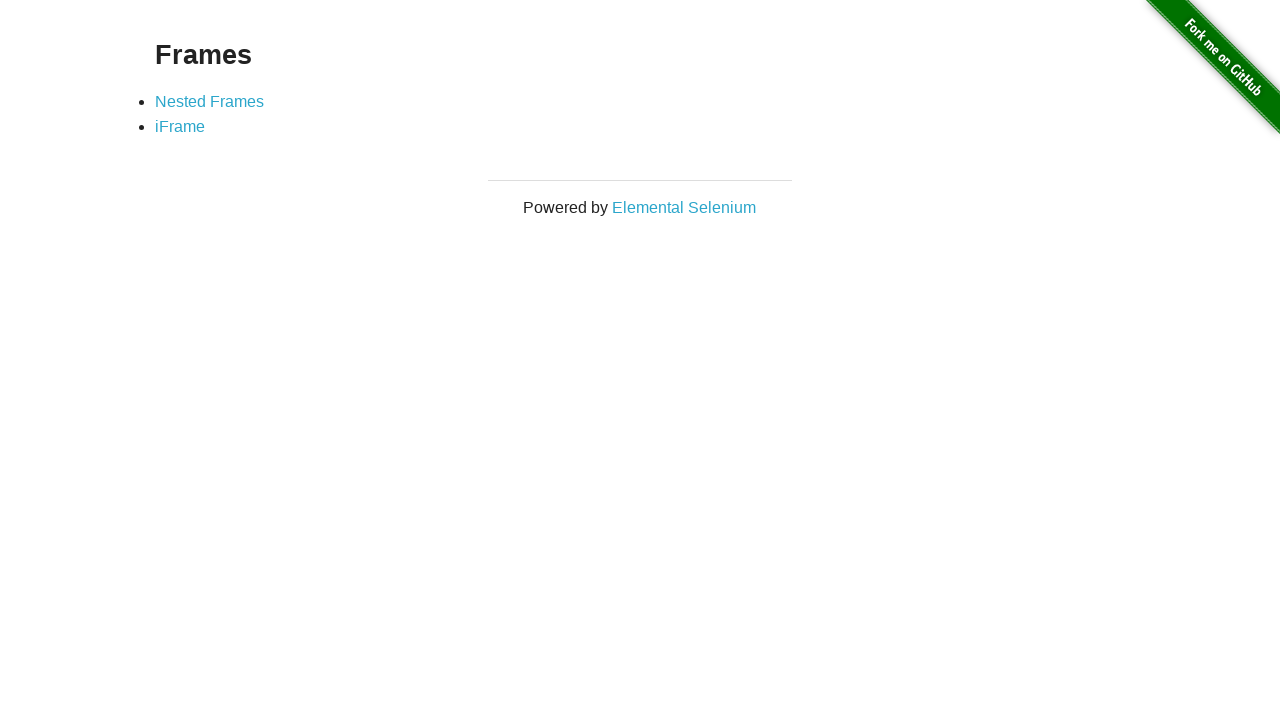

Clicked on Nested Frames link to navigate to nested iframe test page at (210, 101) on xpath=//a[text()='Nested Frames']
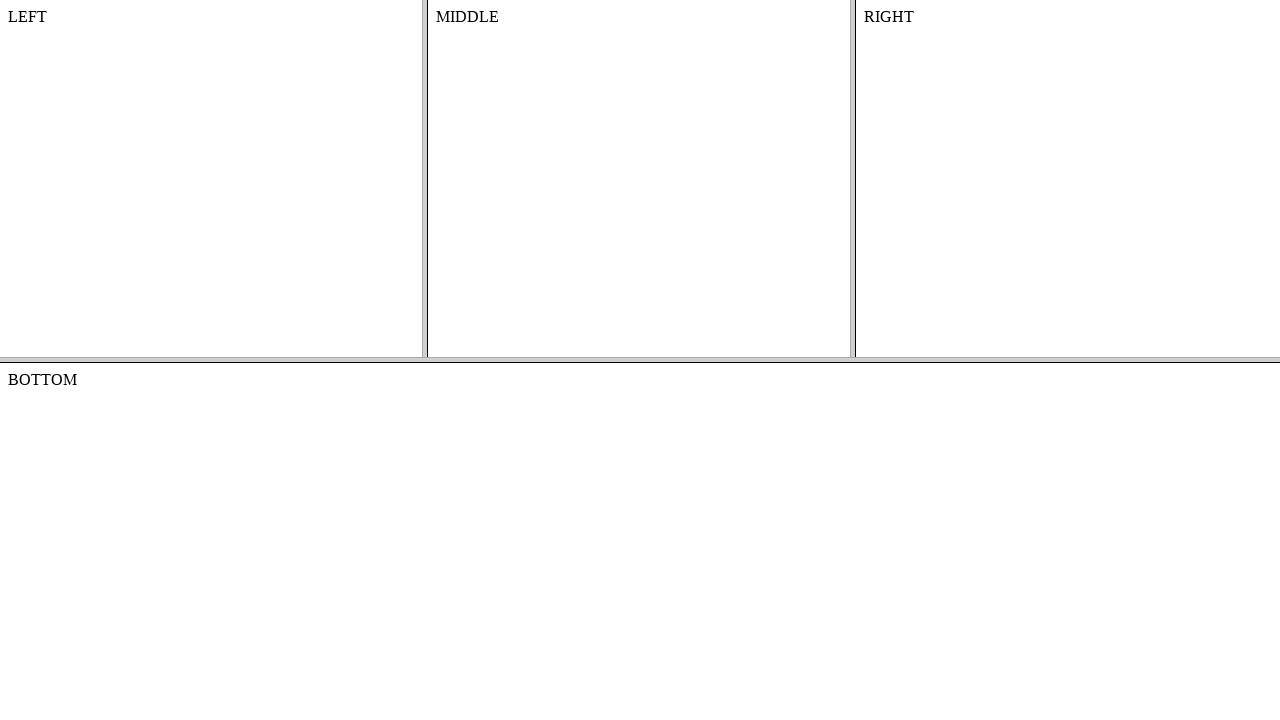

Located parent frame 'frame-top'
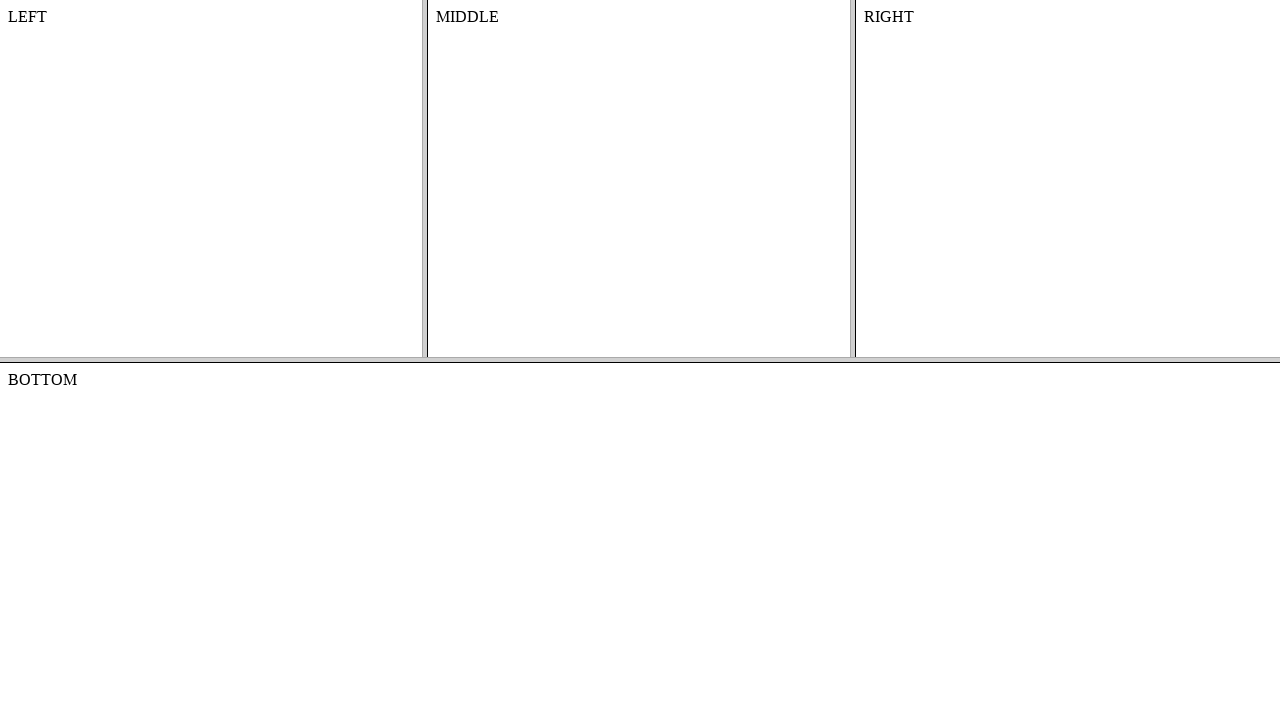

Located child frame 'frame-left' within parent frame
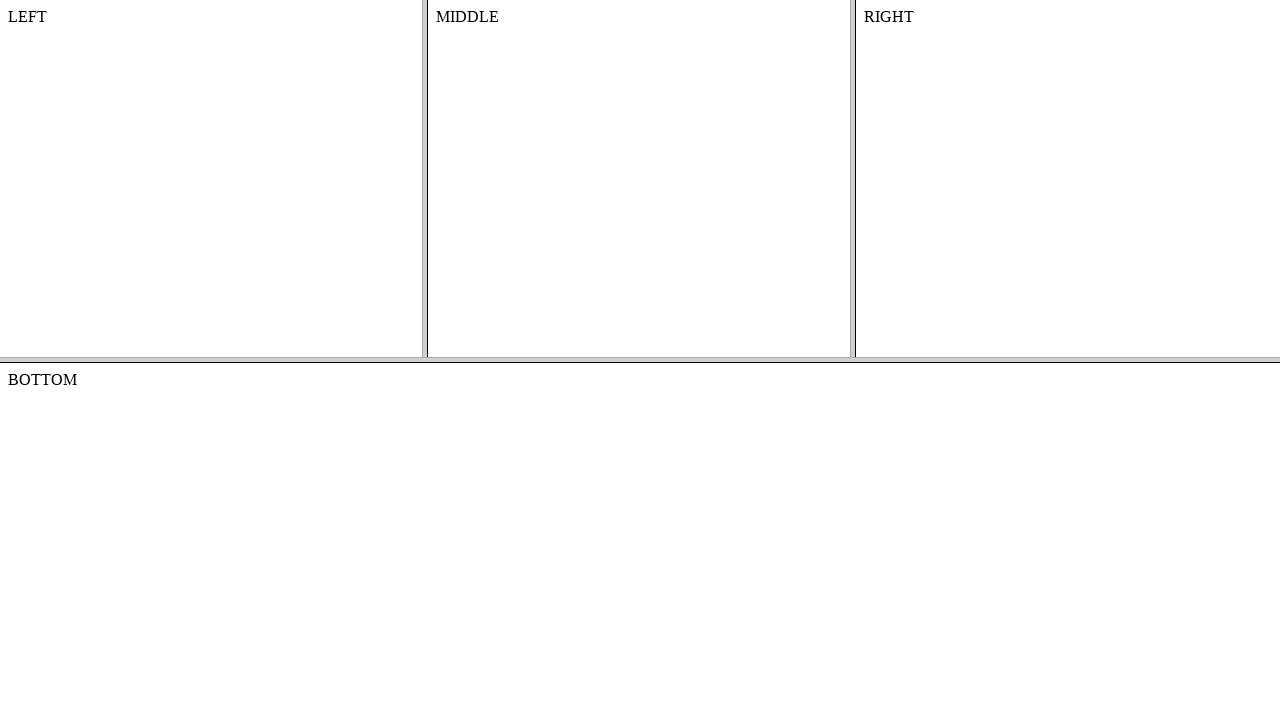

Verified 'LEFT' text is present in the child frame
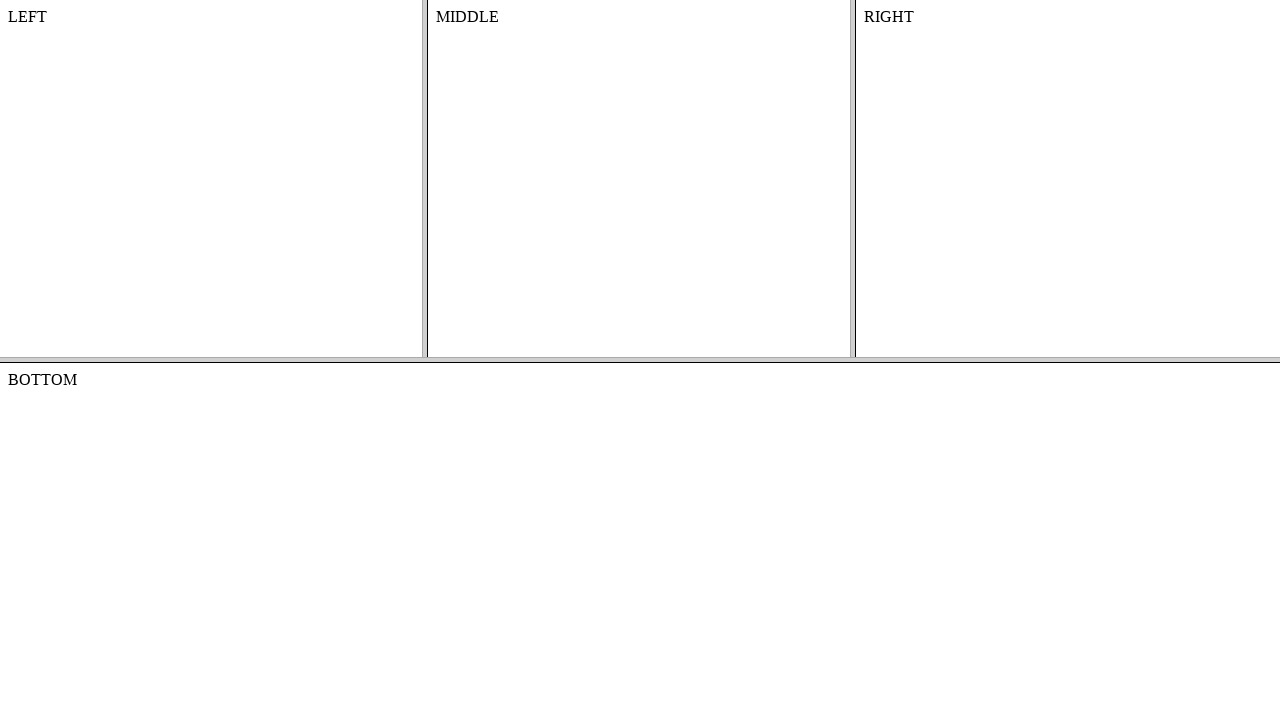

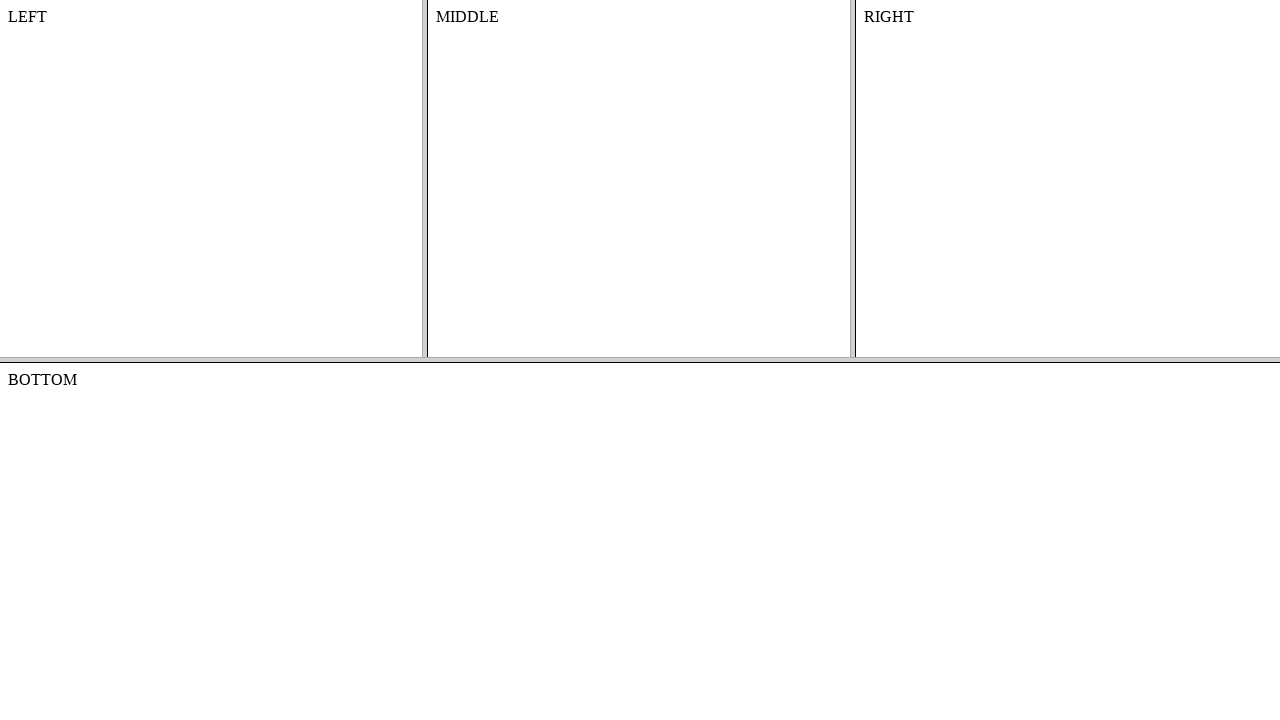